Tests checkbox functionality by verifying initial states, clicking checkboxes to toggle them on and off, and confirming the selection state changes.

Starting URL: https://the-internet.herokuapp.com/checkboxes

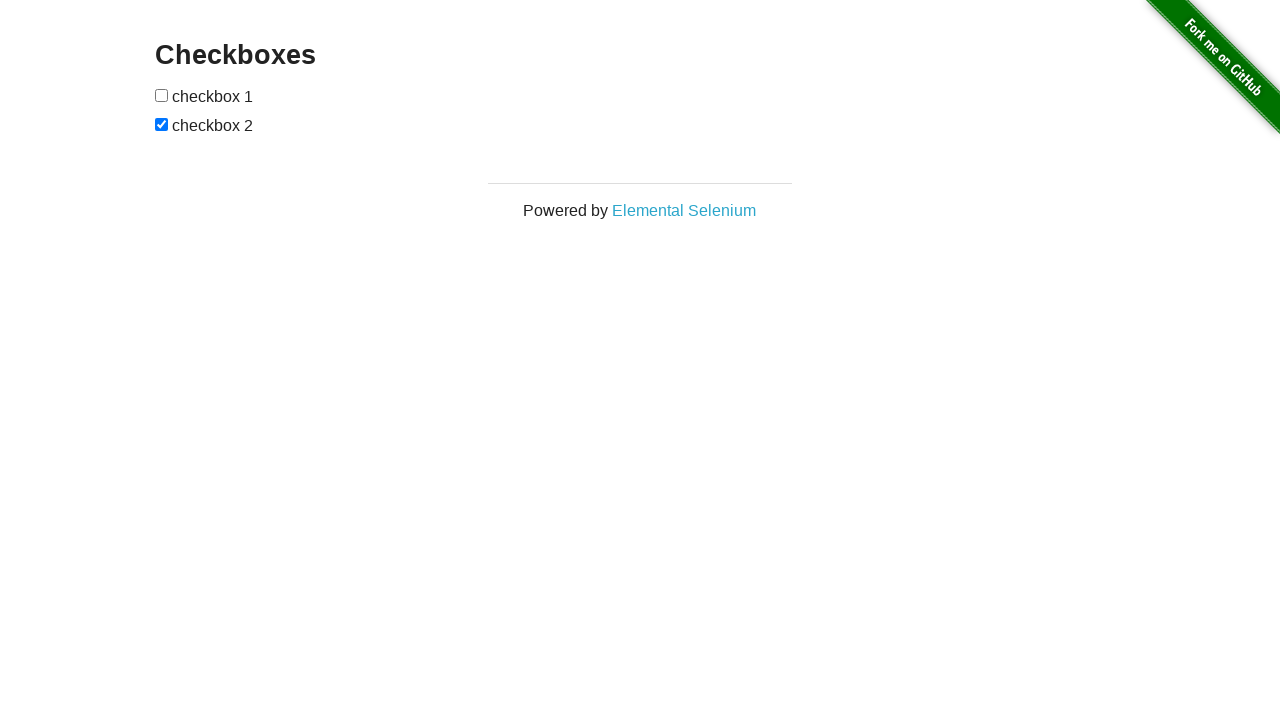

Waited for checkboxes page title to load
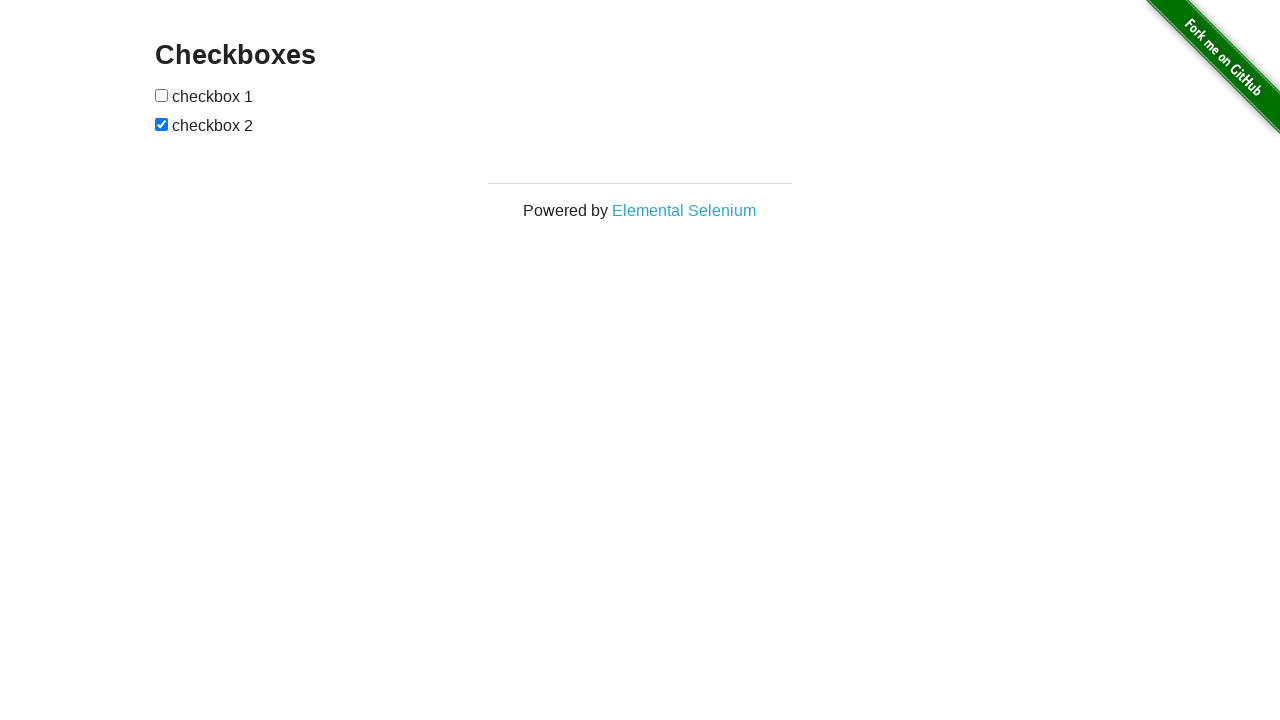

Located all checkbox elements on the page
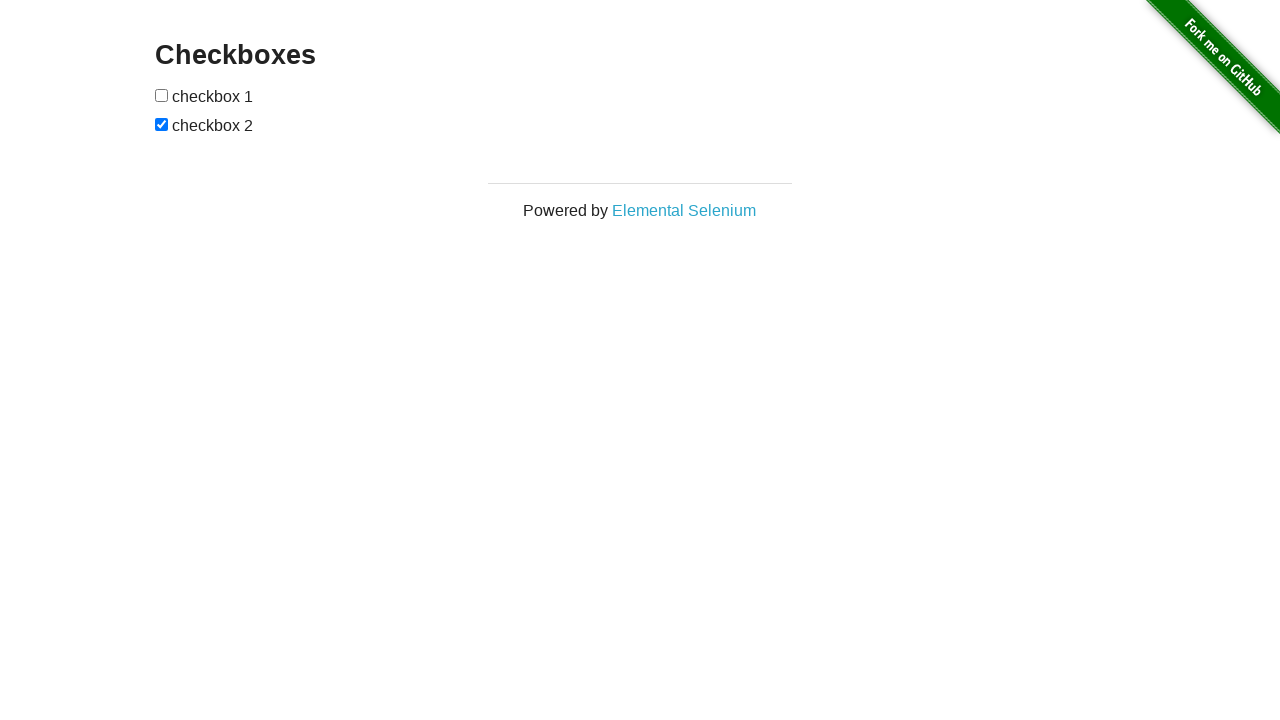

Isolated first checkbox element
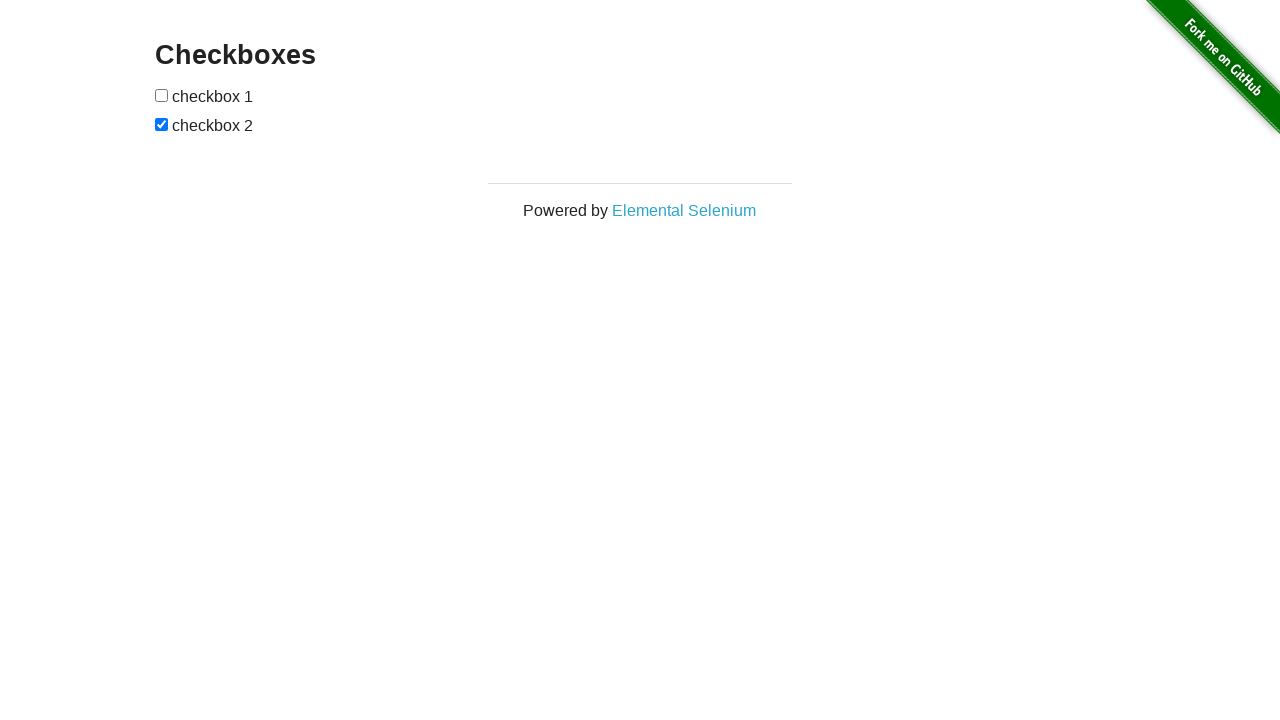

Isolated second checkbox element
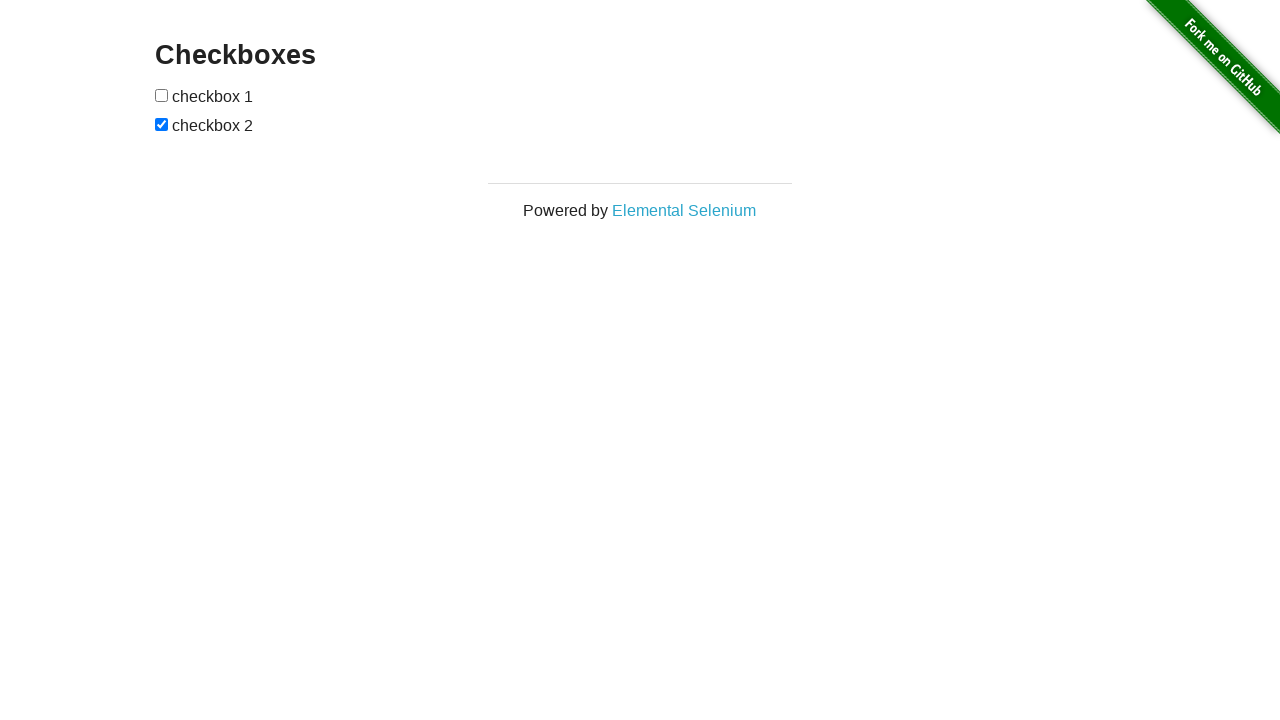

Verified first checkbox is initially unchecked
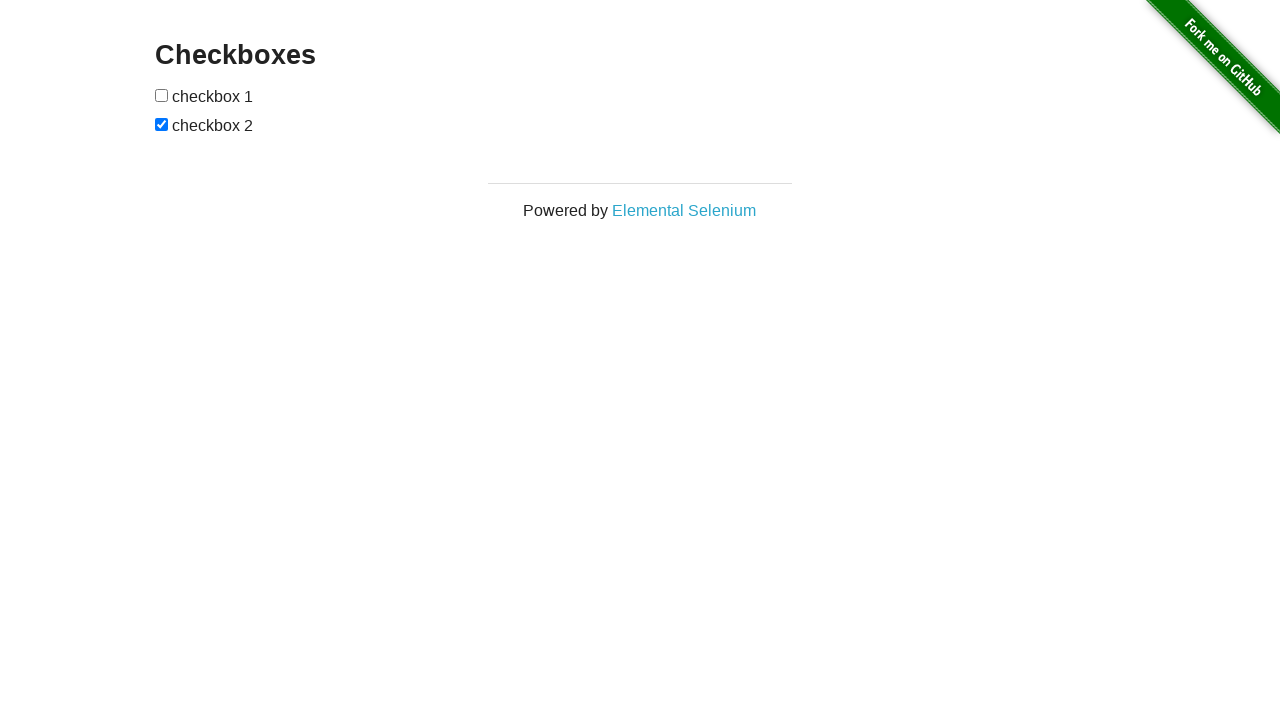

Verified second checkbox is initially checked
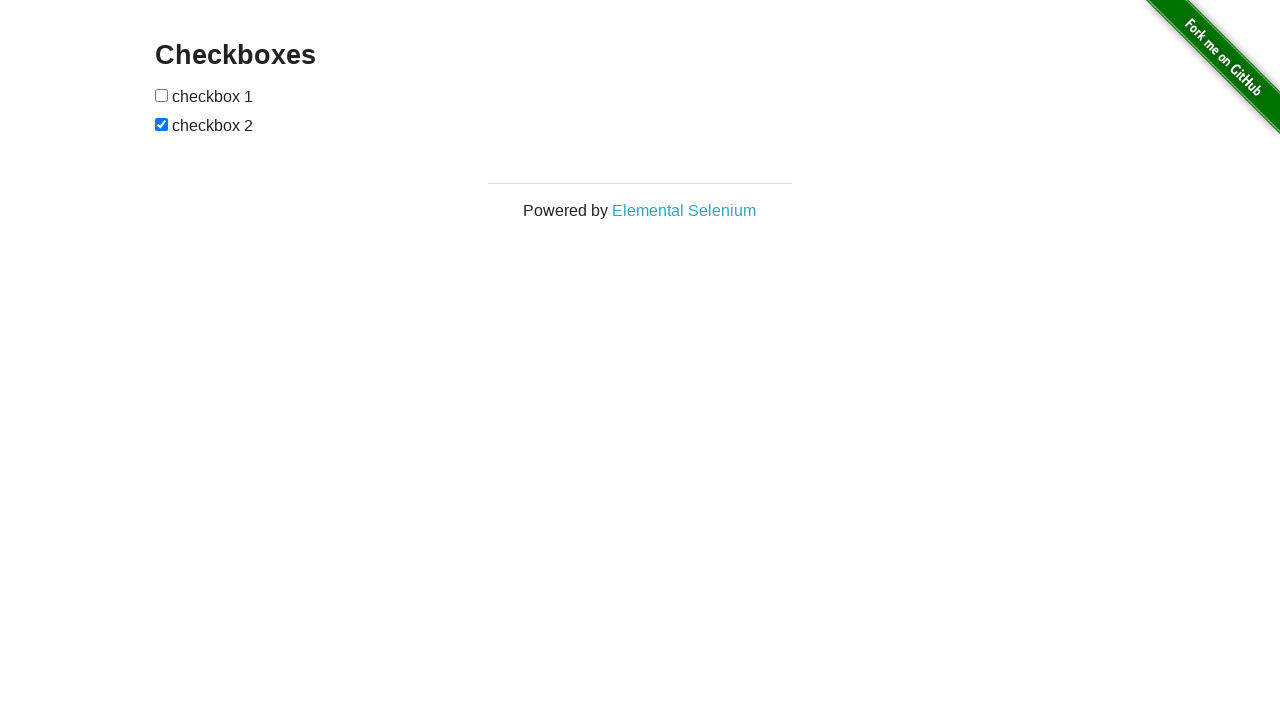

Clicked first checkbox to select it at (162, 95) on xpath=//form[@id='checkboxes']/input >> nth=0
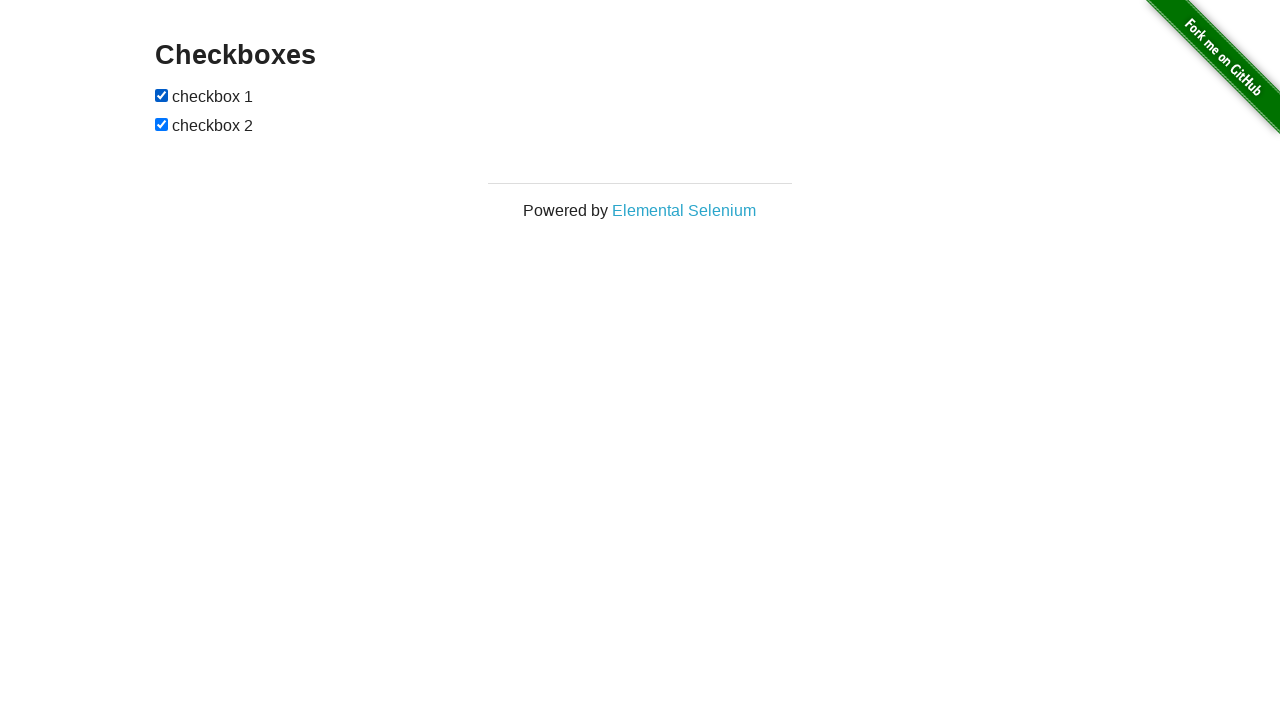

Verified first checkbox is now checked
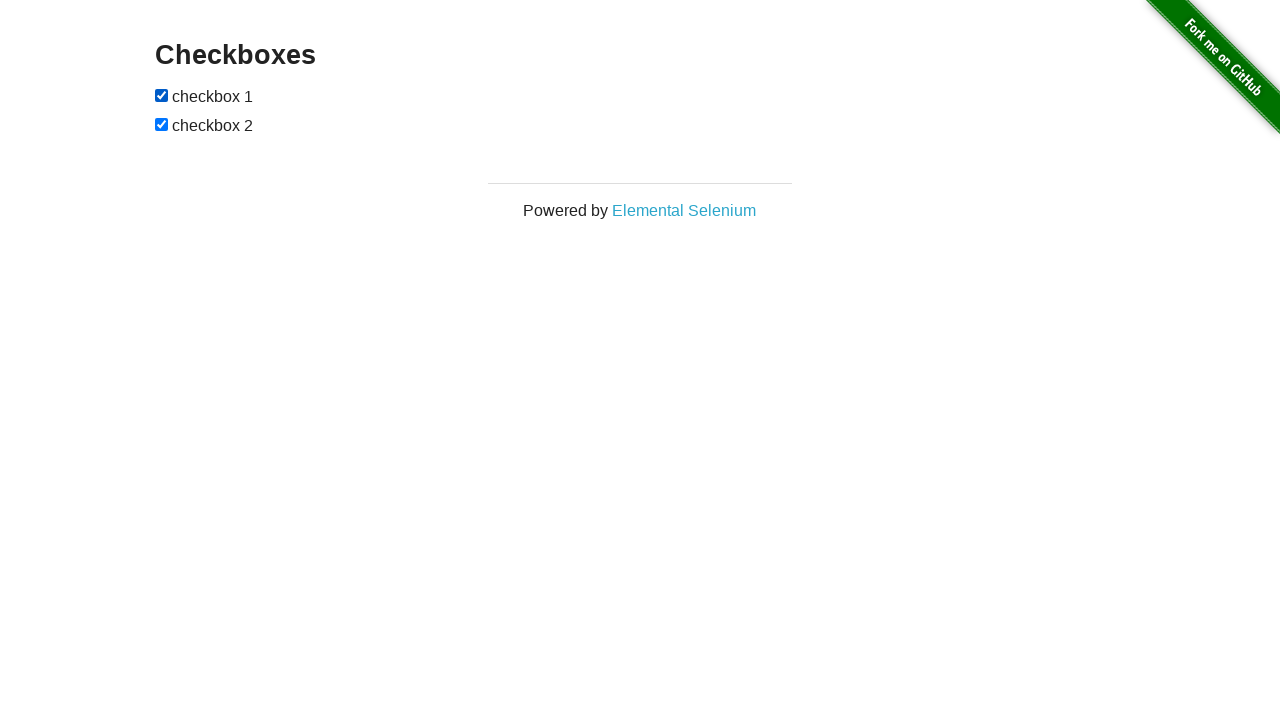

Clicked first checkbox to deselect it at (162, 95) on xpath=//form[@id='checkboxes']/input >> nth=0
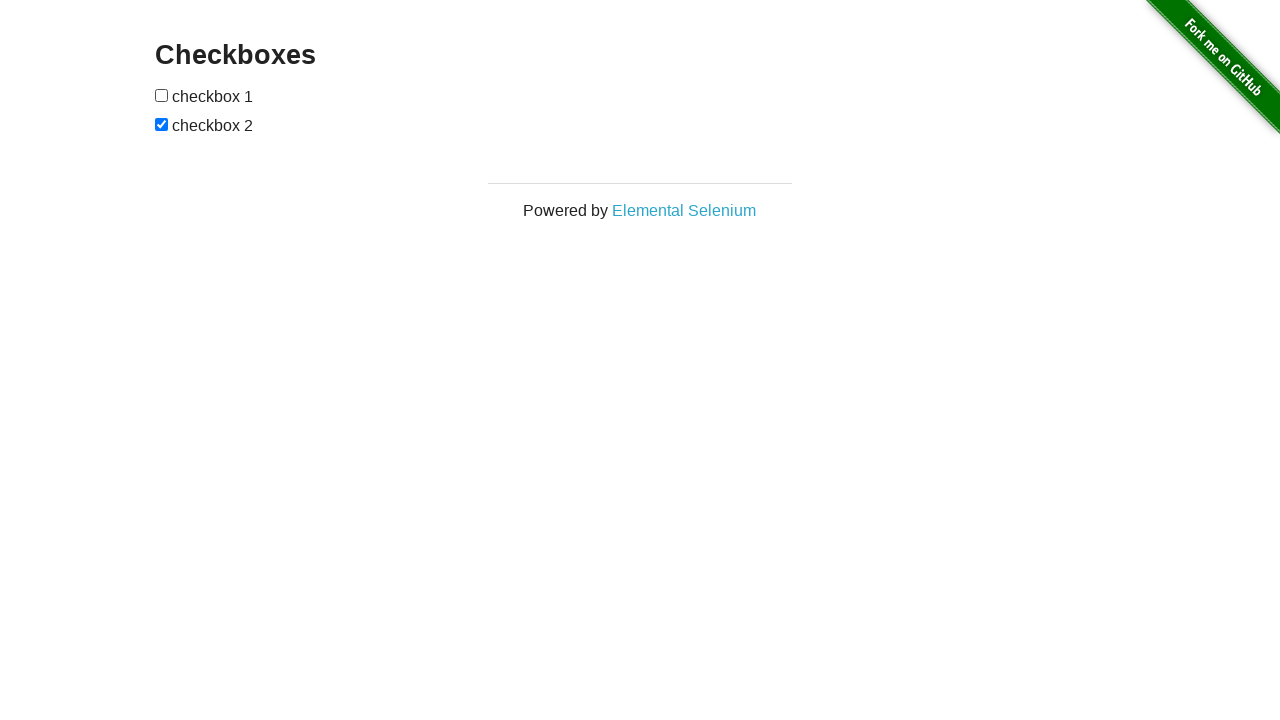

Verified first checkbox is now unchecked
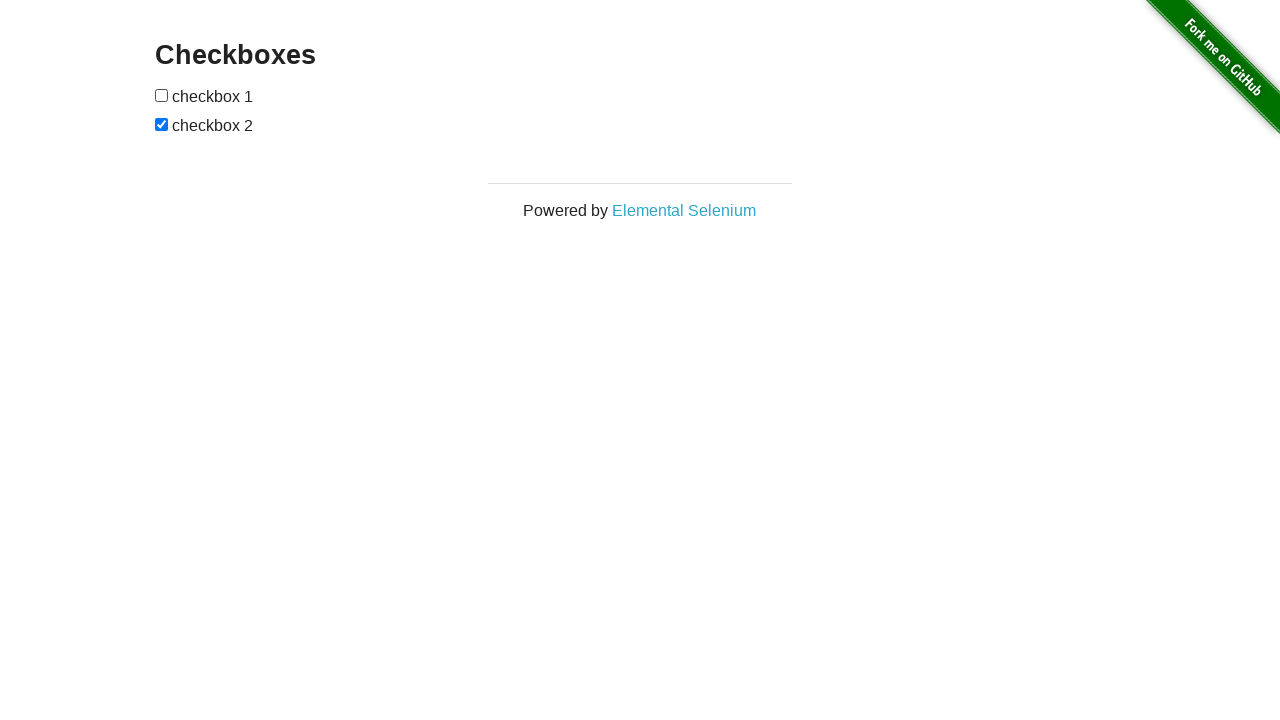

Clicked second checkbox to deselect it at (162, 124) on xpath=//form[@id='checkboxes']/input >> nth=1
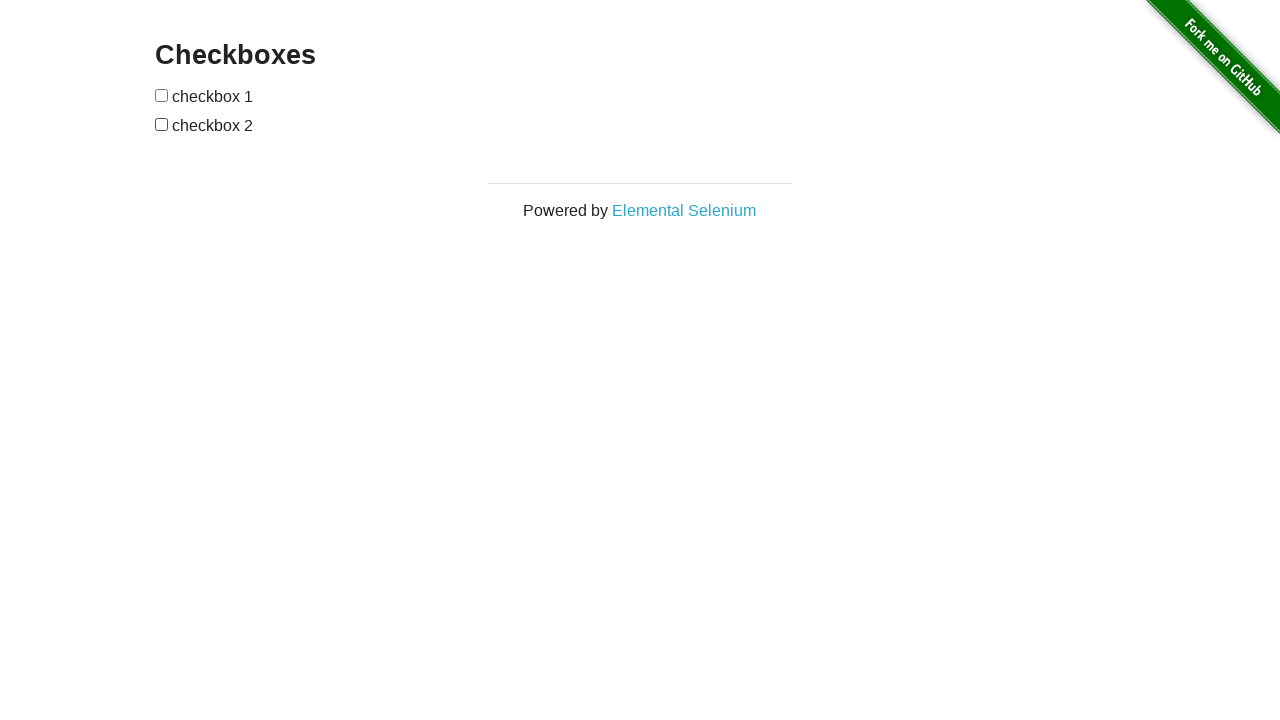

Verified second checkbox is now unchecked
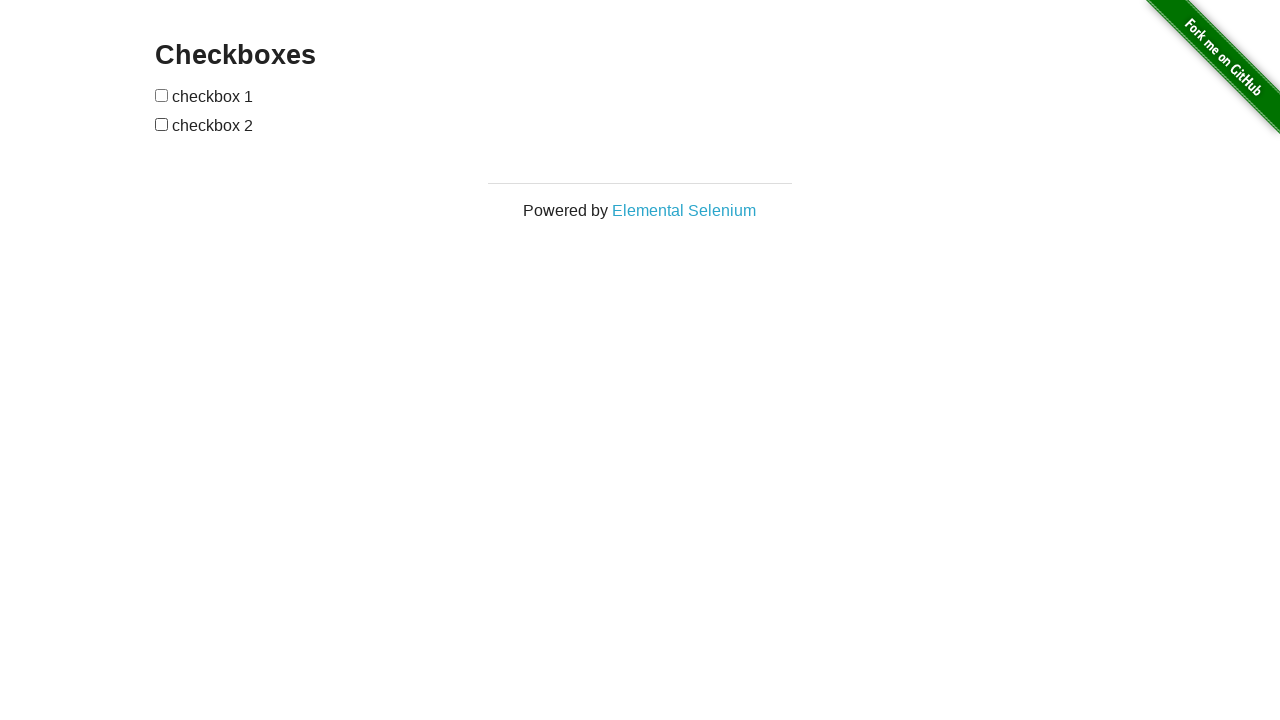

Clicked second checkbox to select it again at (162, 124) on xpath=//form[@id='checkboxes']/input >> nth=1
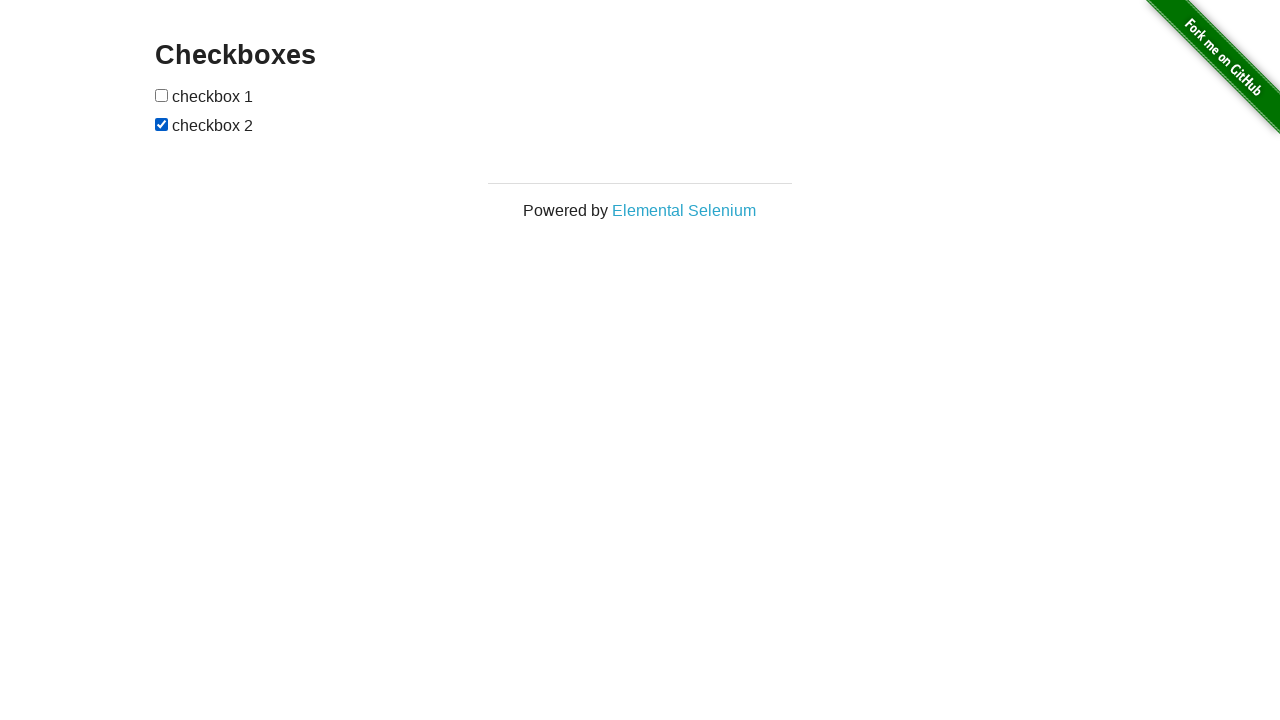

Verified second checkbox is now checked again
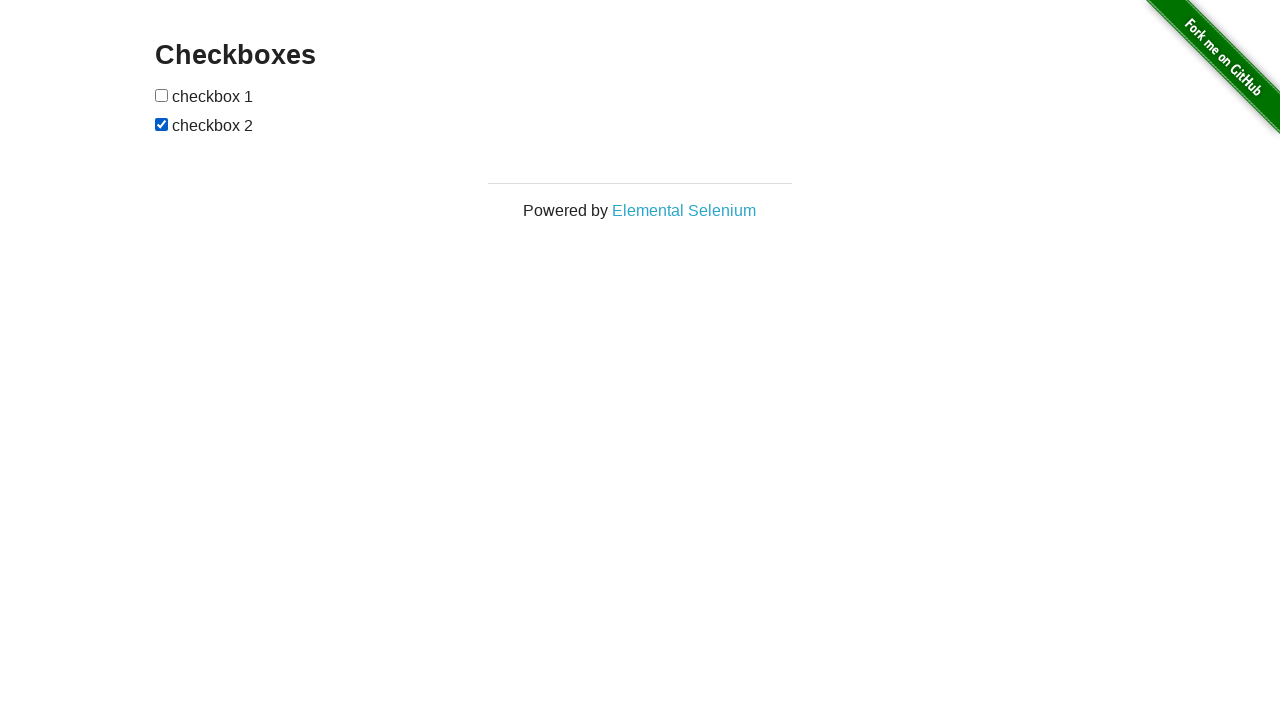

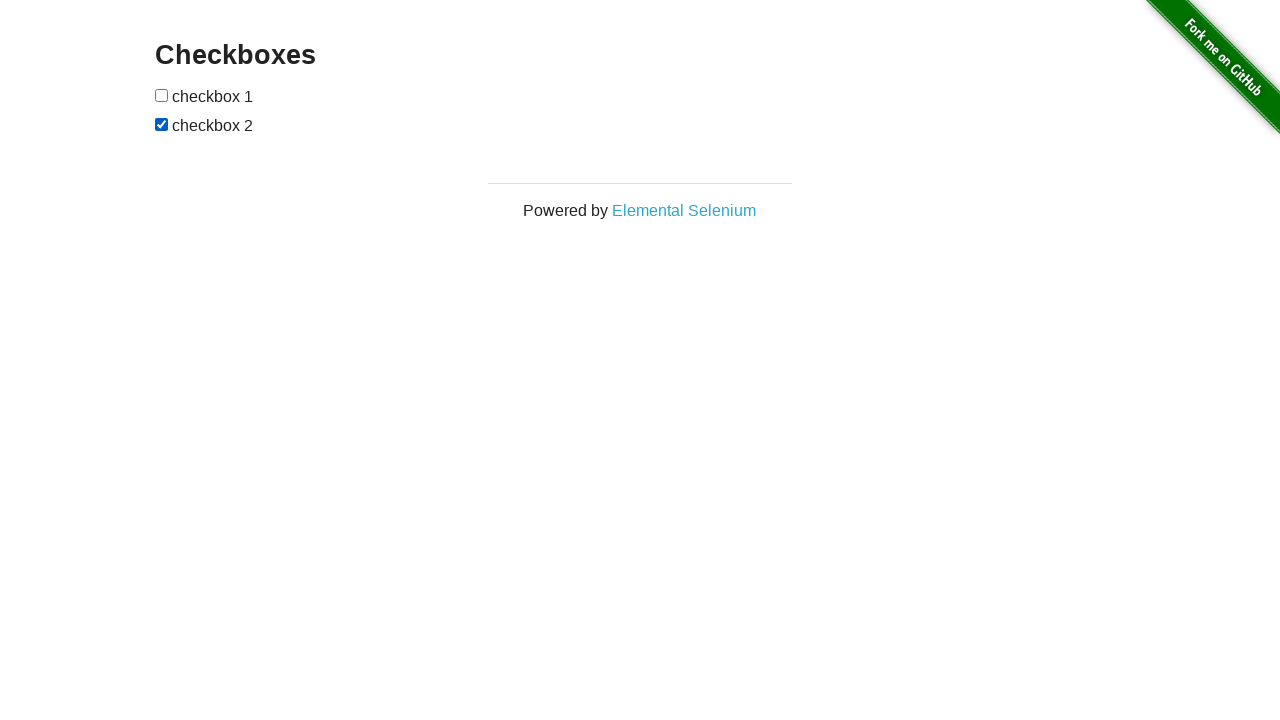